Fills out a Selenium practice form with name, gender, years of experience, and continent selection, then submits and verifies the entered data.

Starting URL: https://www.techlistic.com/p/selenium-practice-form.html

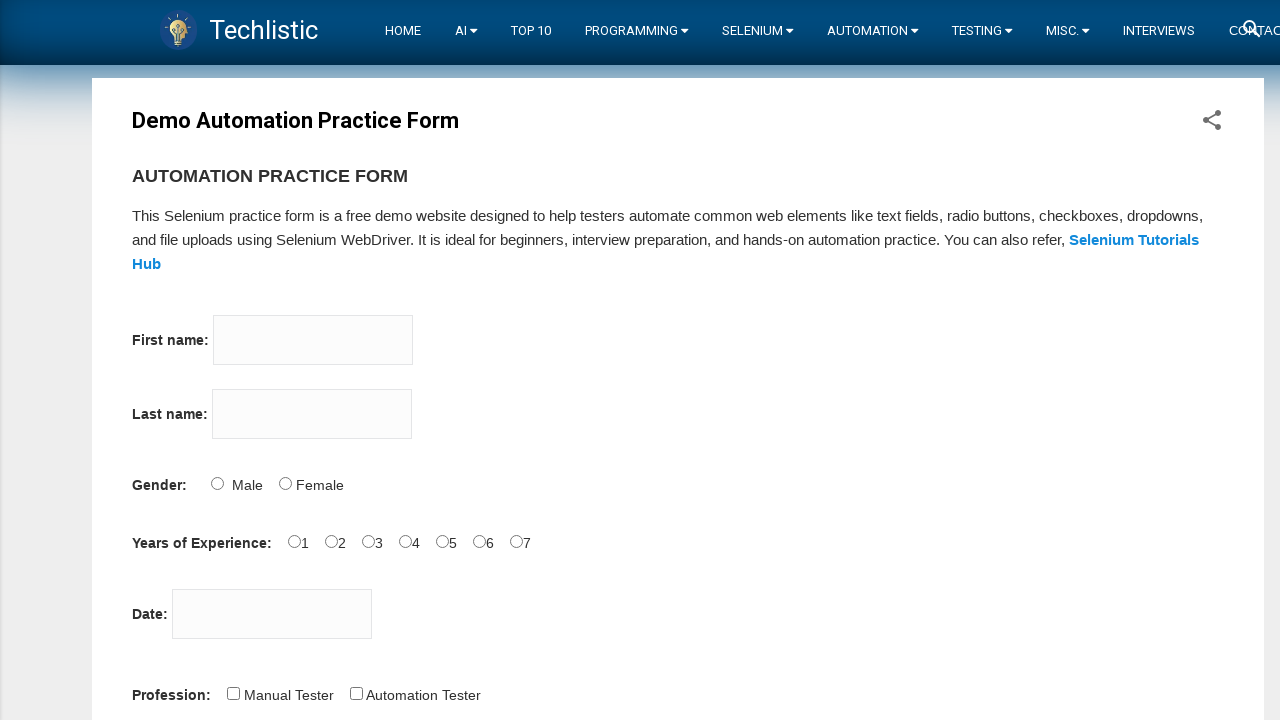

Navigated to Selenium practice form page
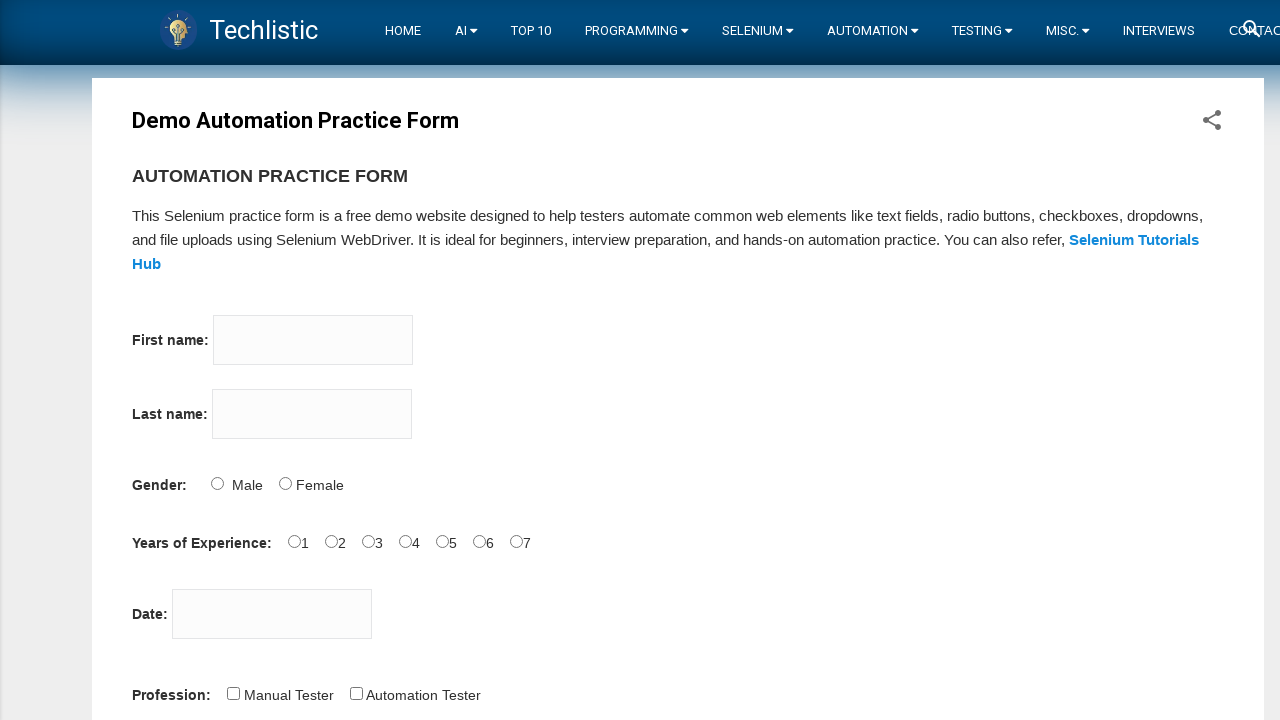

Filled first name field with 'Natalia' on input[name='firstname']
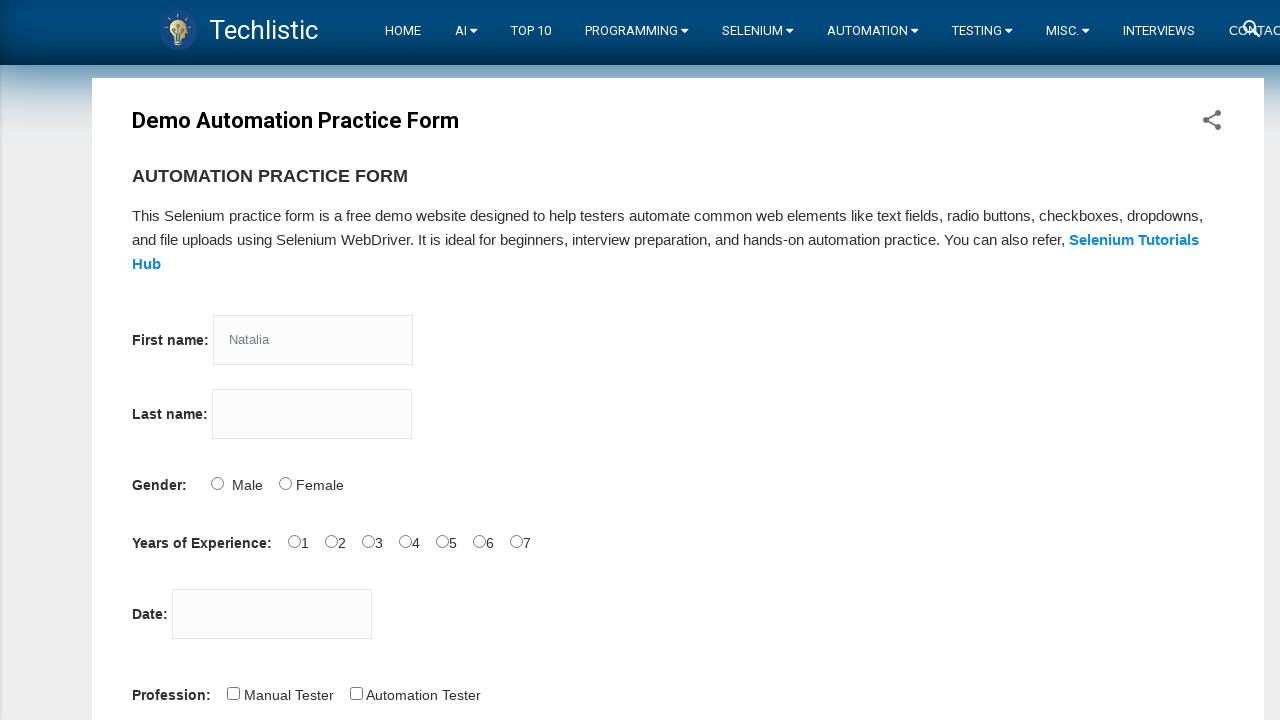

Filled last name field with 'Chornii' on input[name='lastname']
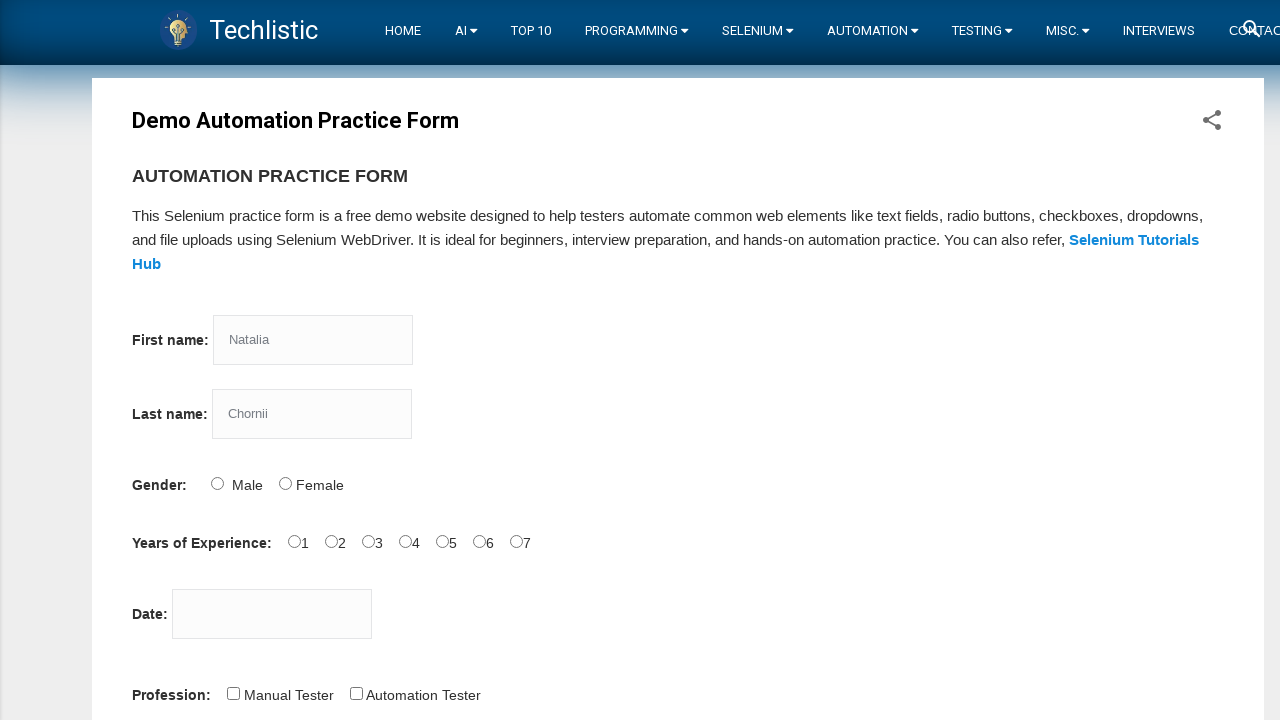

Selected female gender option at (285, 483) on input#sex-1
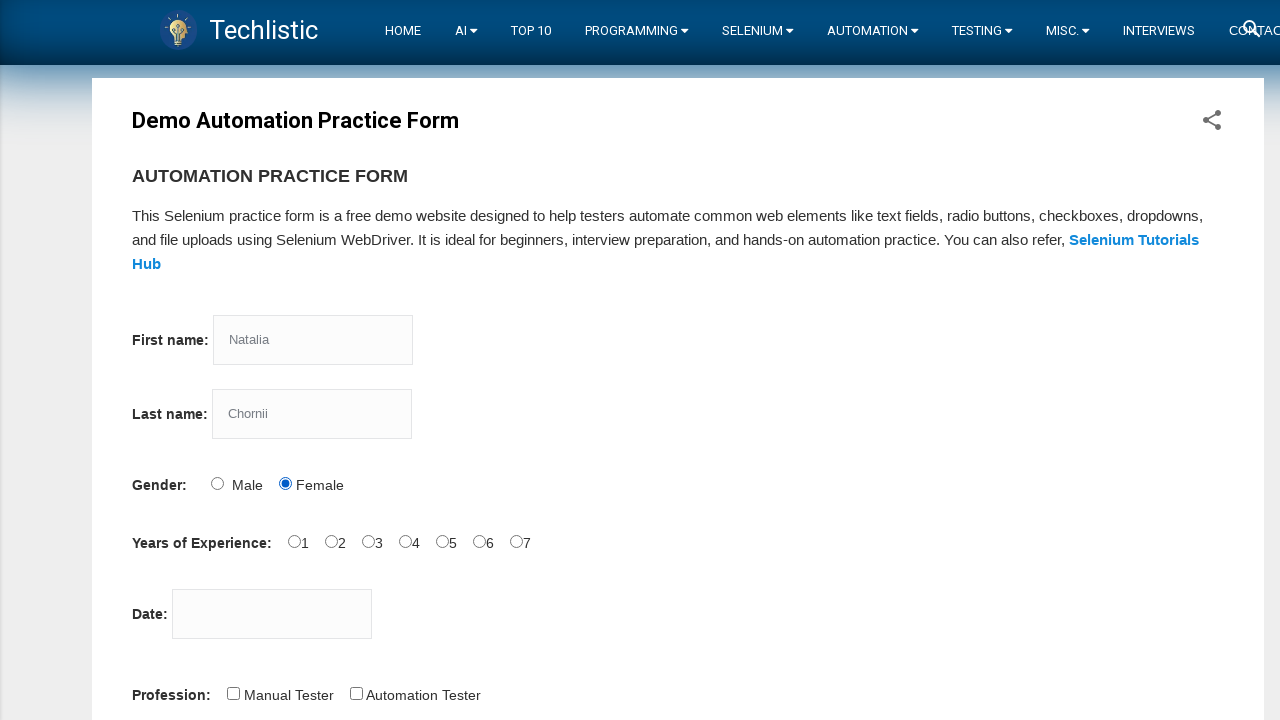

Selected 3 years of experience at (368, 541) on input#exp-2
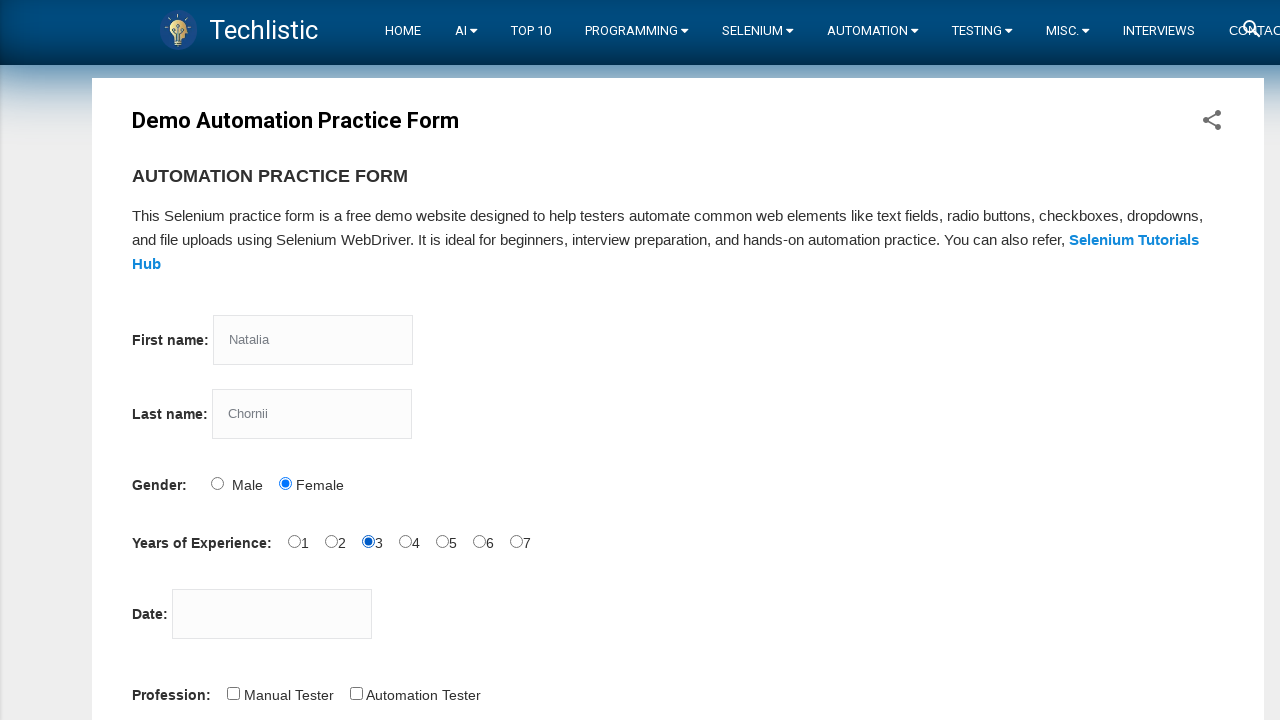

Selected 'Europe' from continents dropdown on select#continents
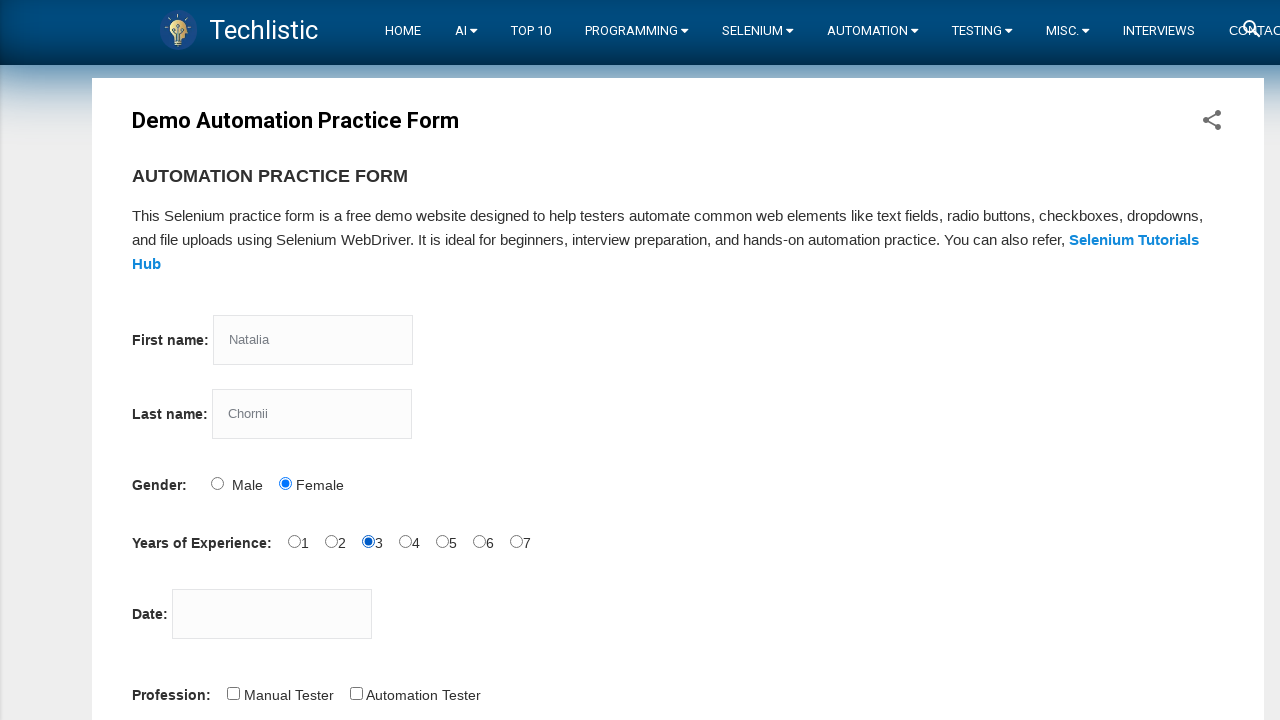

Clicked submit button to submit form at (157, 360) on button#submit
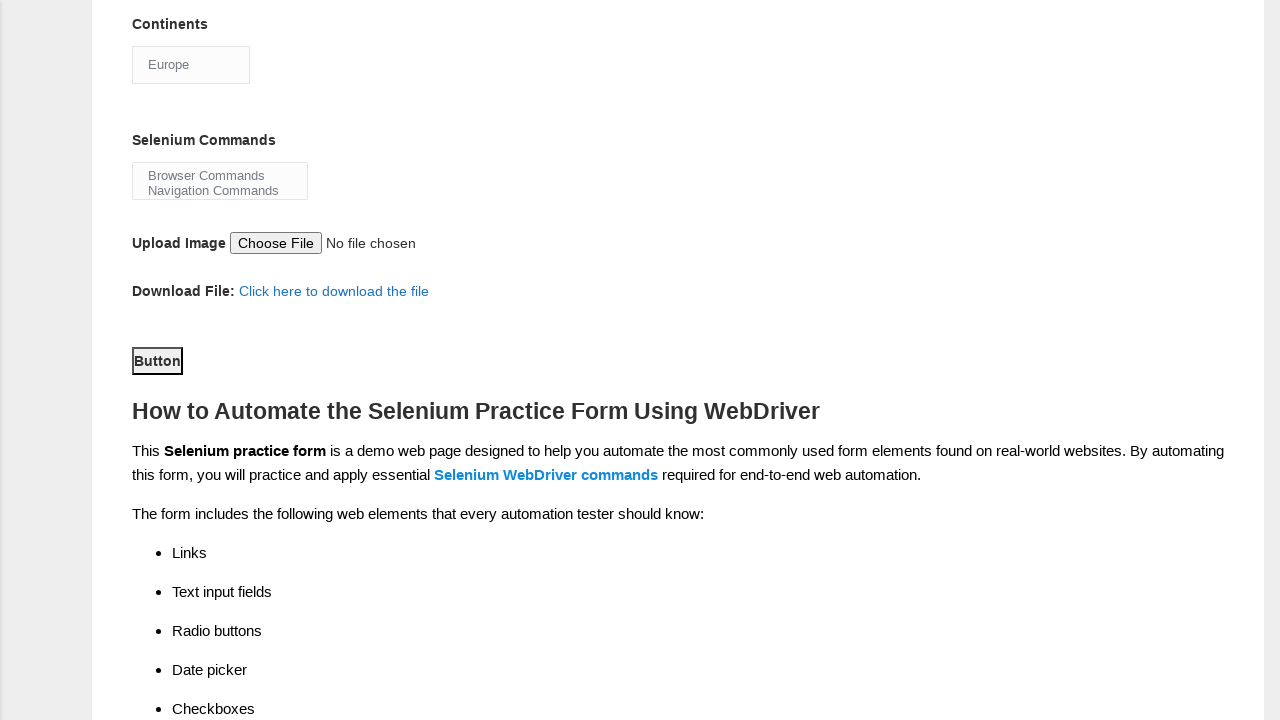

Waited for form submission to complete
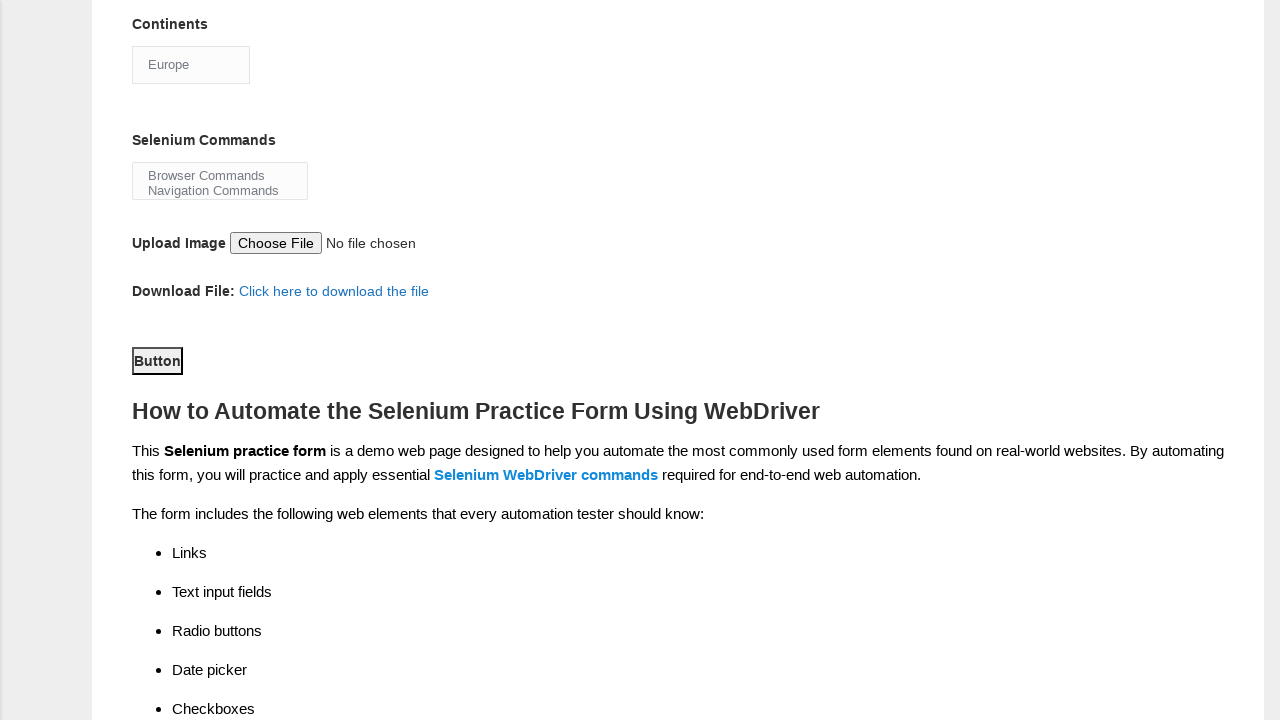

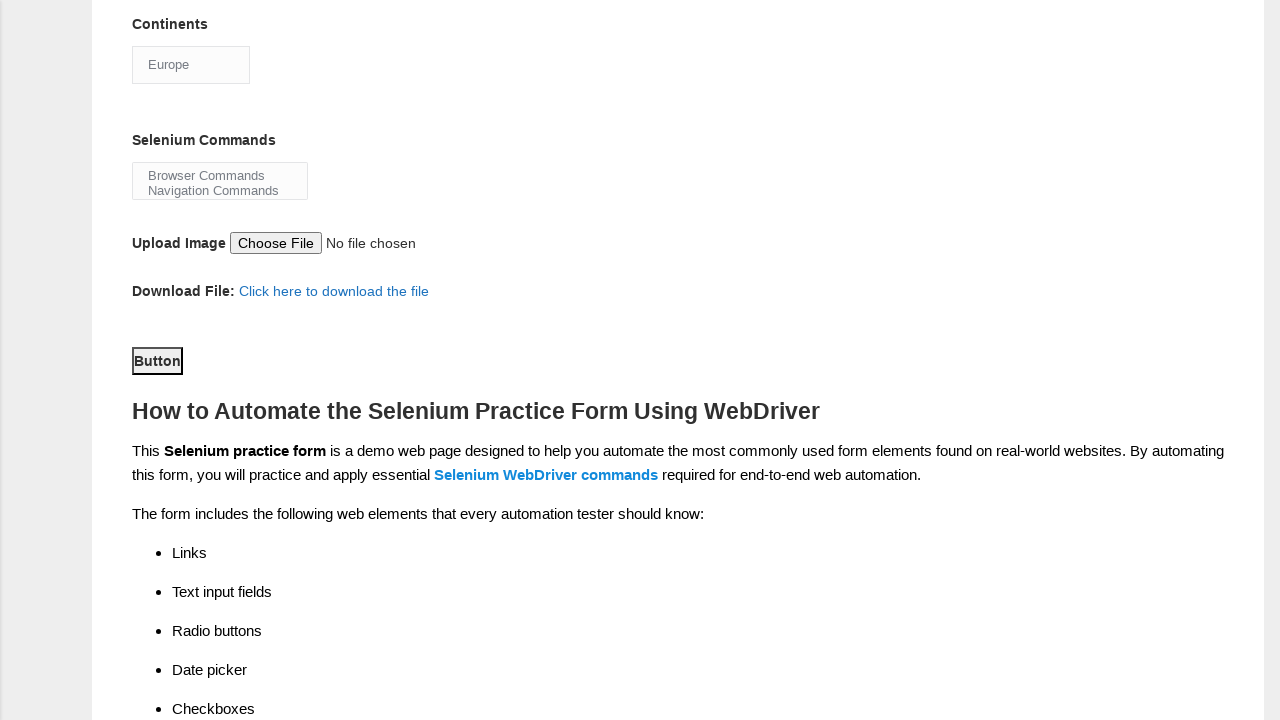